Opens a popup window from the main page and maximizes the child browser window

Starting URL: http://omayo.blogspot.com/

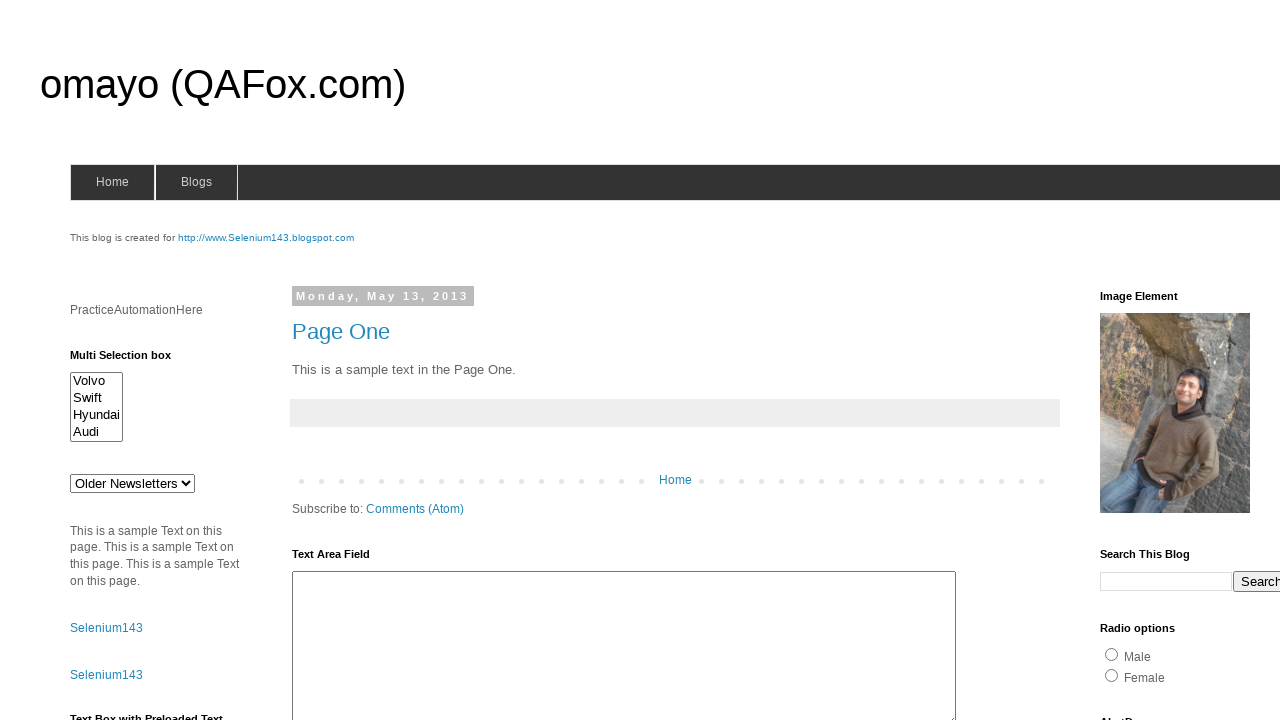

Clicked link to open popup window at (132, 360) on xpath=//a[.='Open a popup window']
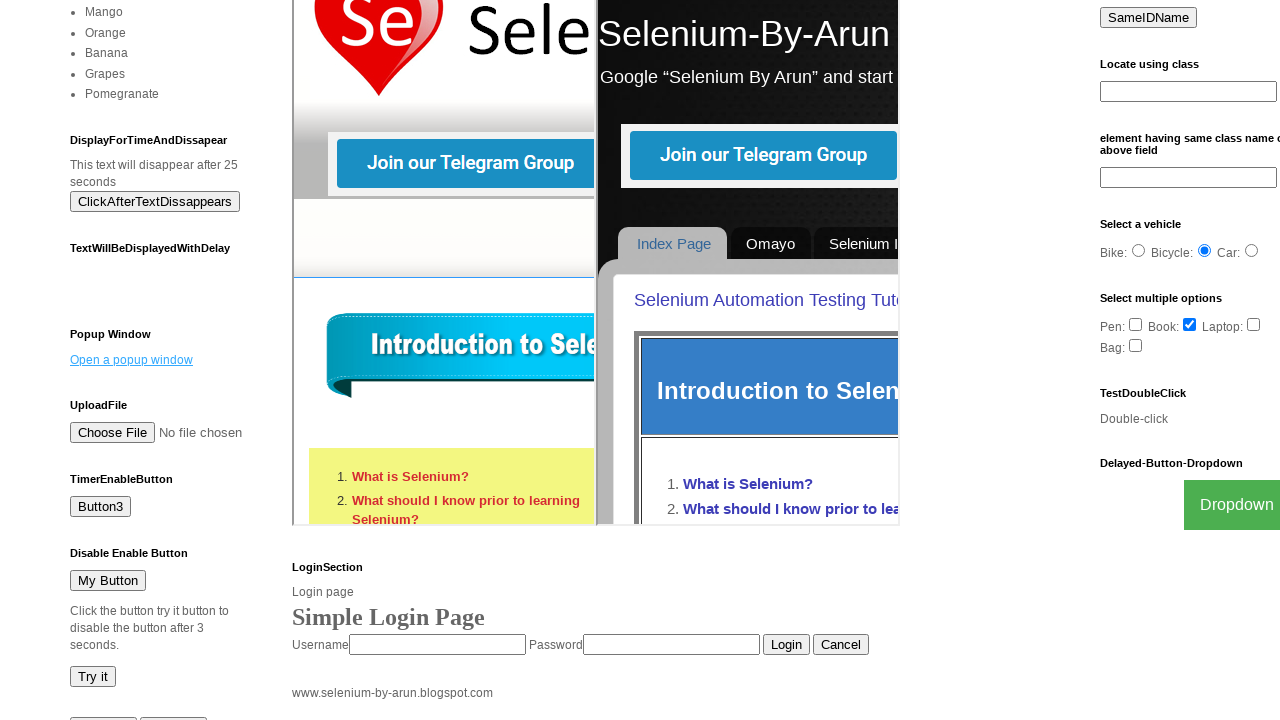

Waited for popup window to fully load
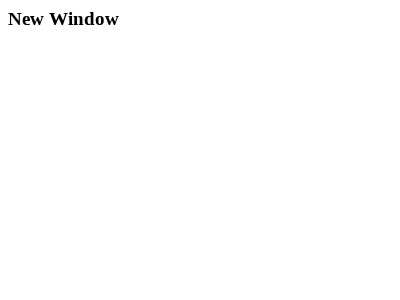

Retrieved parent window title: 'omayo (QAFox.com)'
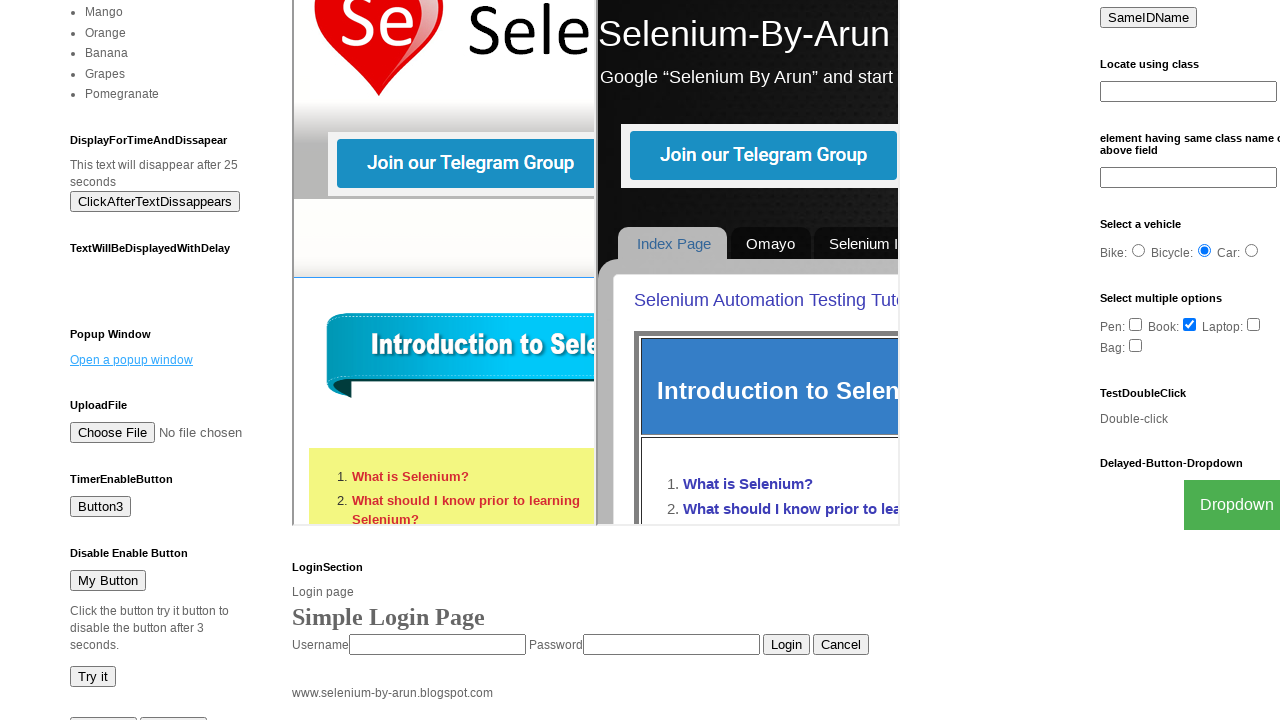

Popup window title 'New Window' differs from parent window - popup window maximization prepared
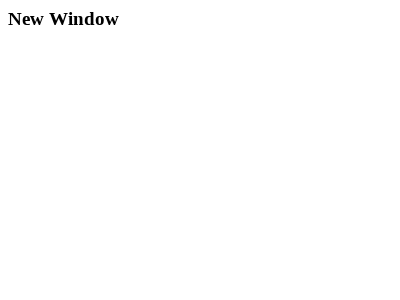

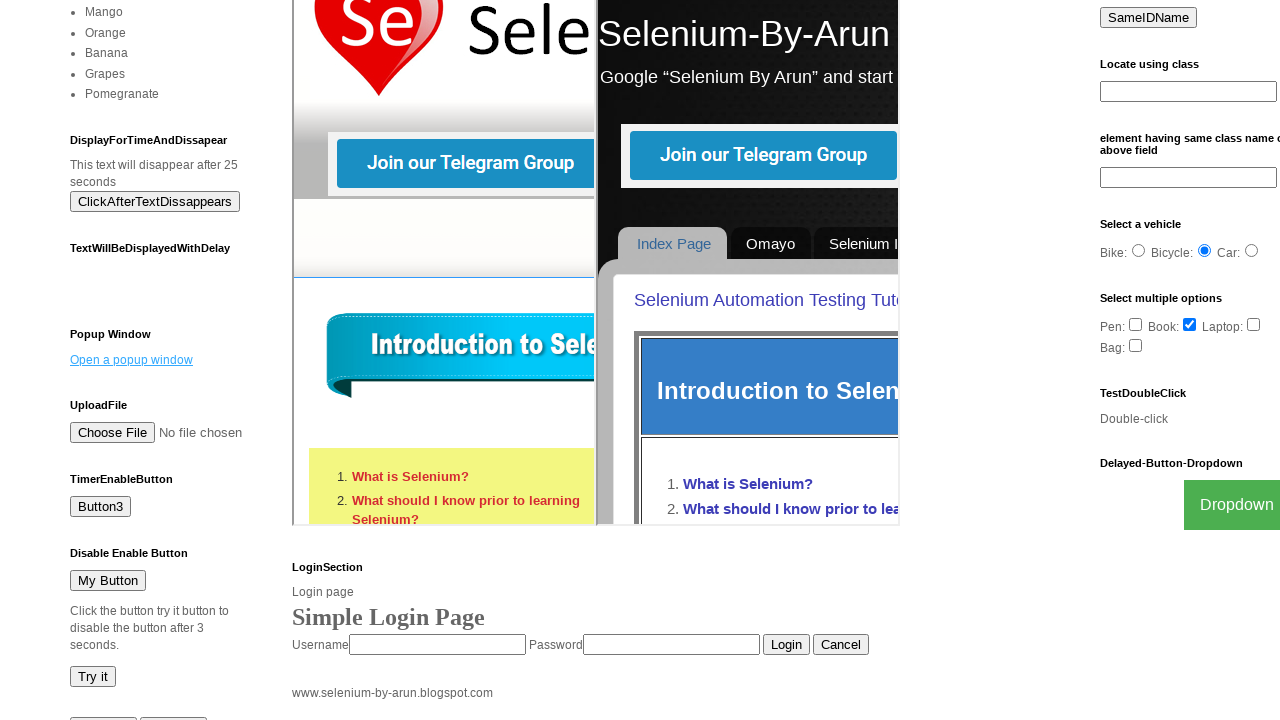